Tests data persistence by creating todos, completing one, and verifying they persist after page reload

Starting URL: https://demo.playwright.dev/todomvc

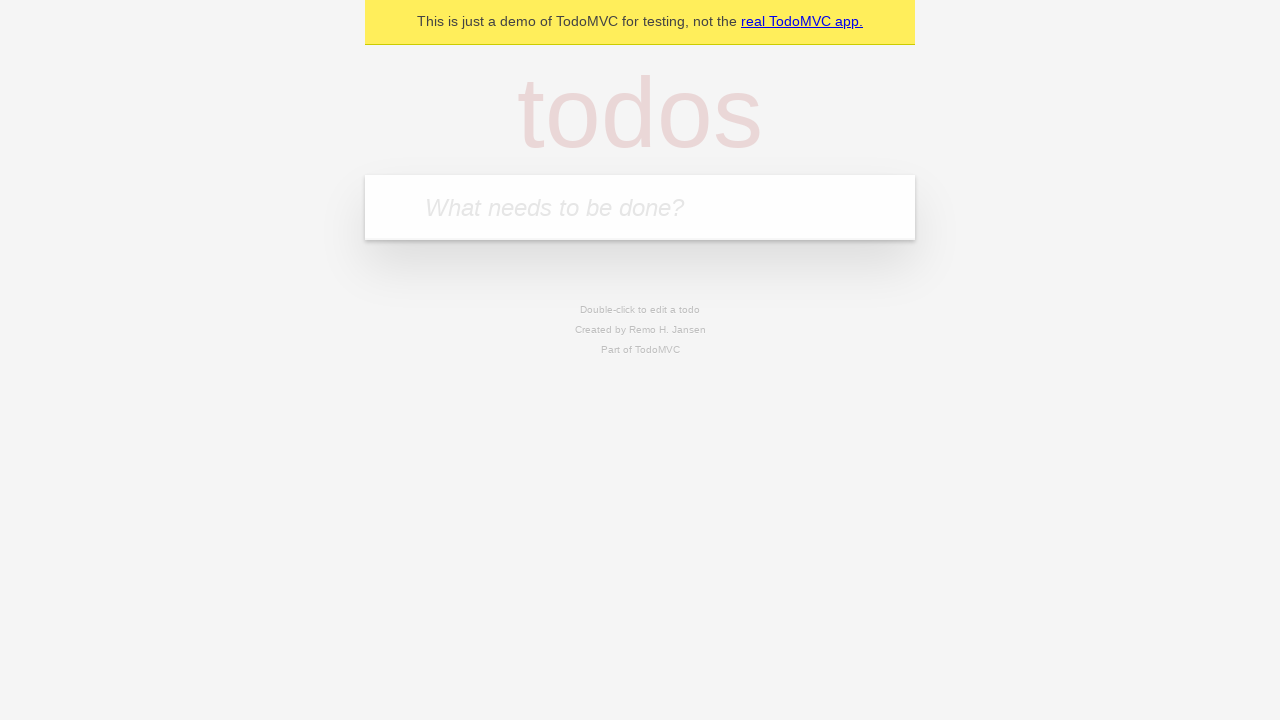

Filled new todo input with 'buy some cheese' on .new-todo
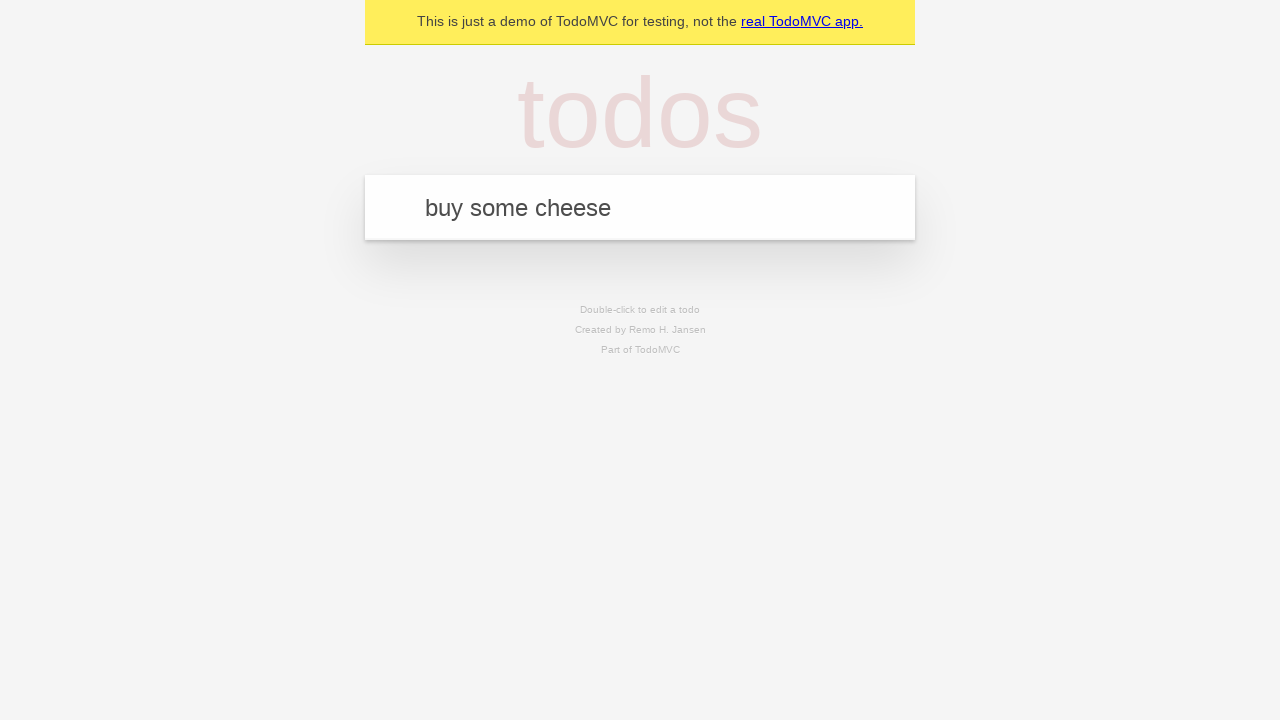

Pressed Enter to create first todo on .new-todo
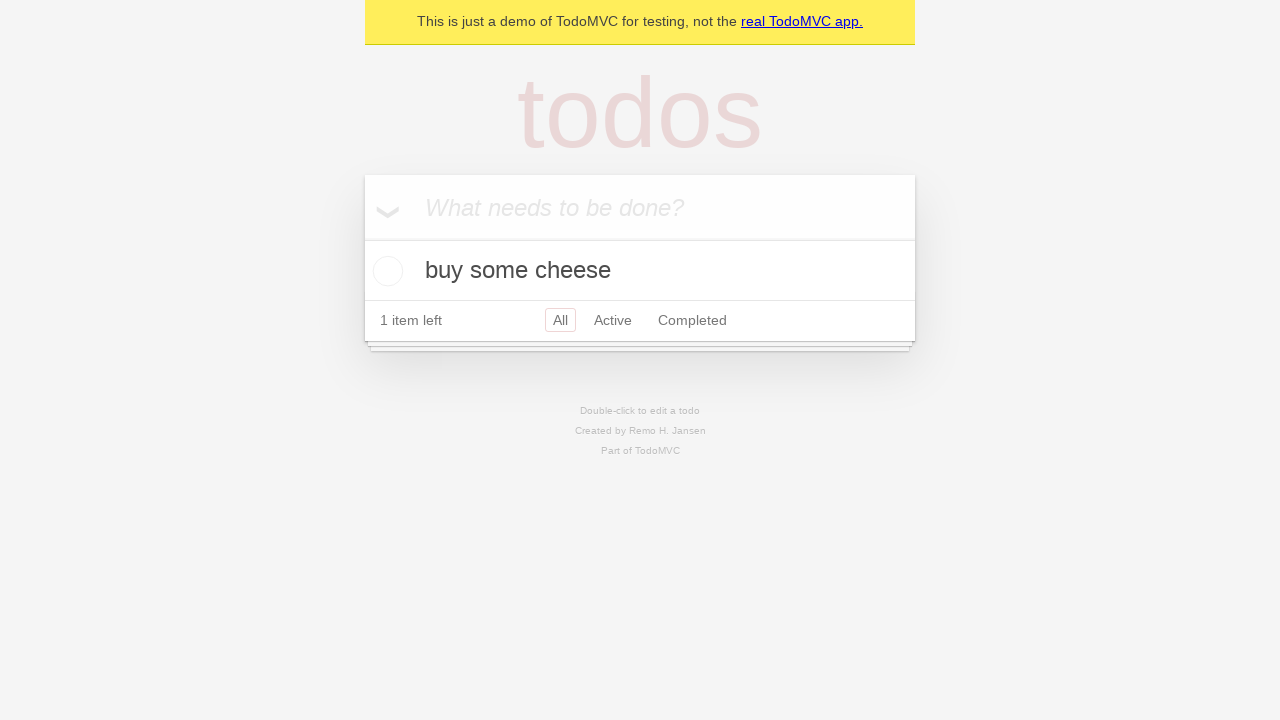

Filled new todo input with 'feed the cat' on .new-todo
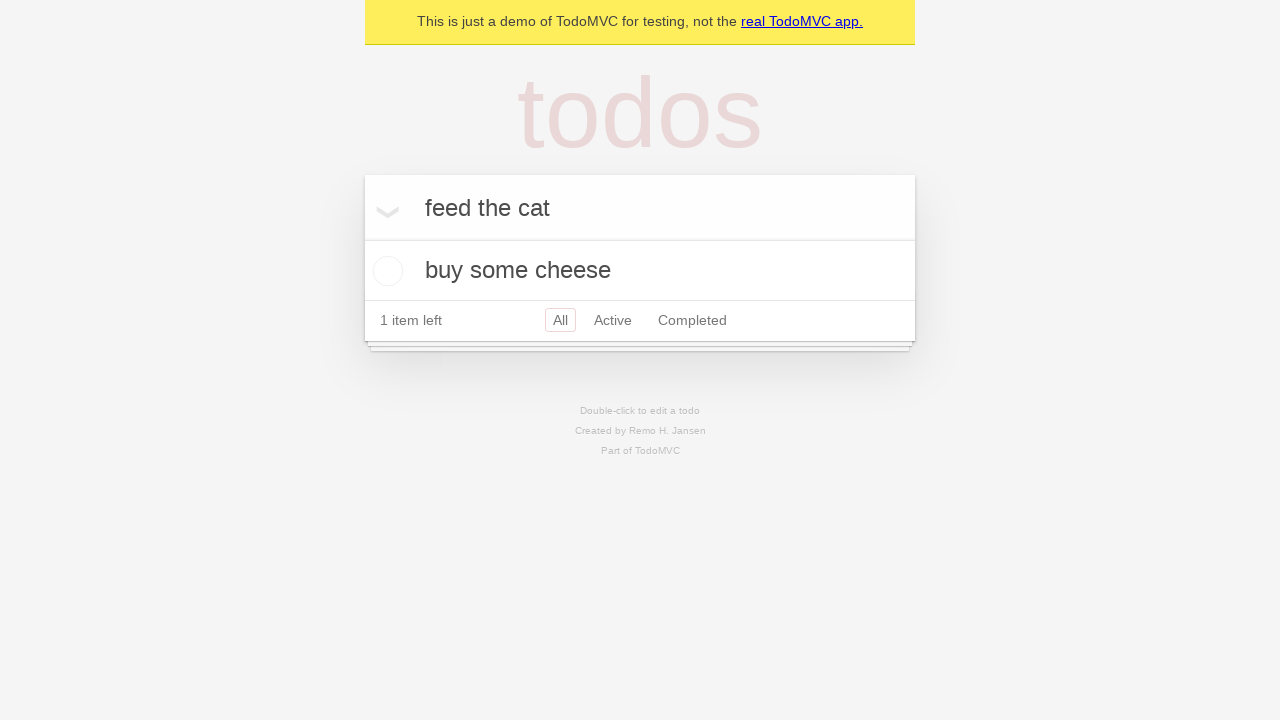

Pressed Enter to create second todo on .new-todo
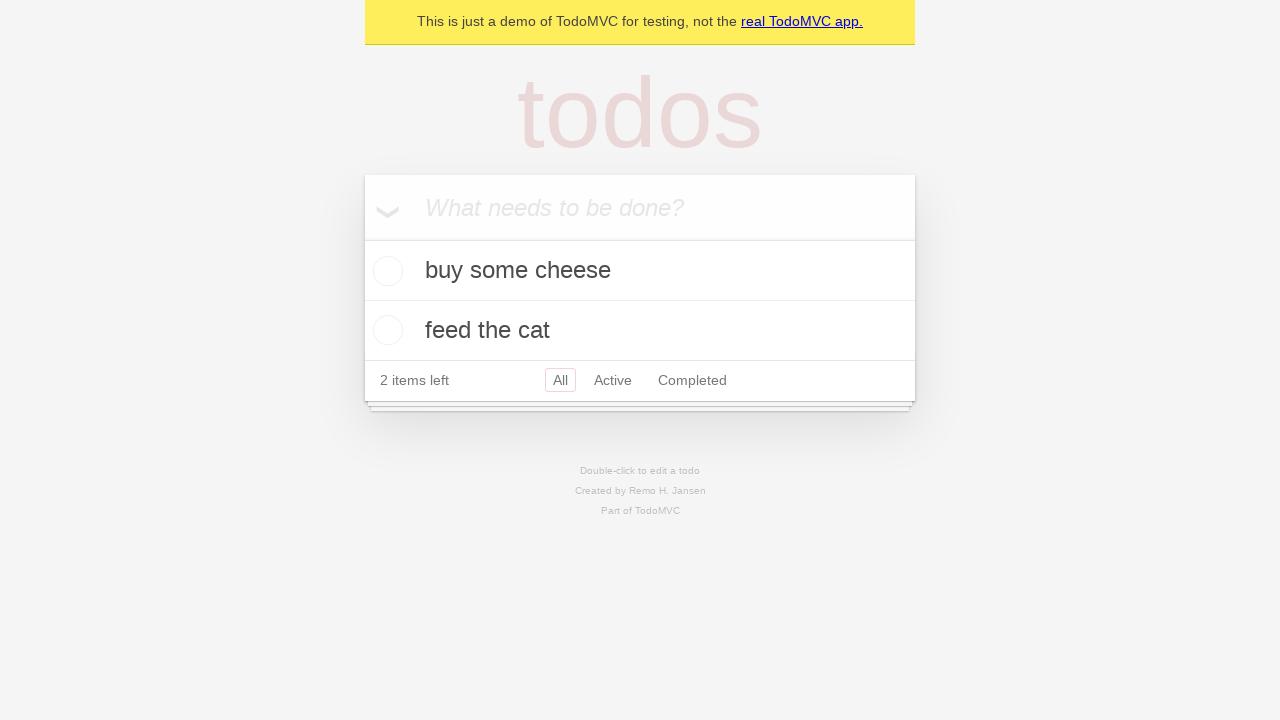

Checked first todo to mark it as completed at (385, 271) on .todo-list li >> nth=0 >> .toggle
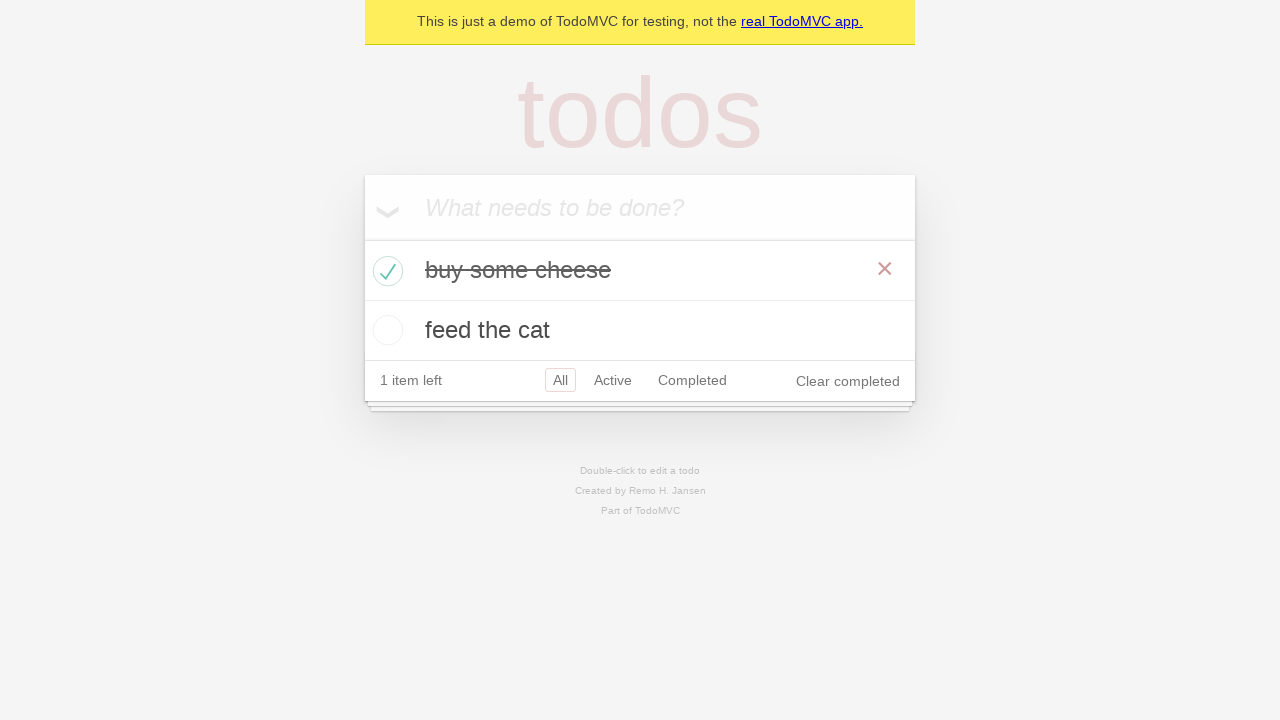

Verified first todo is marked as completed
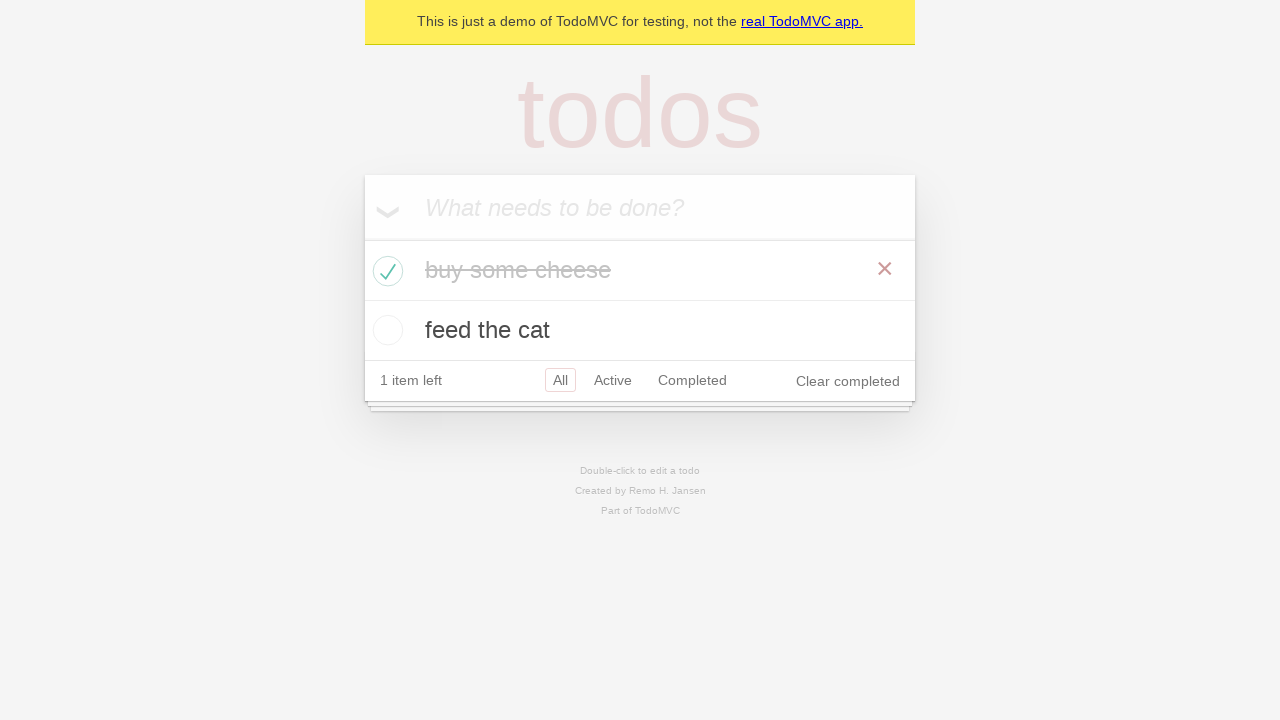

Reloaded the page to test data persistence
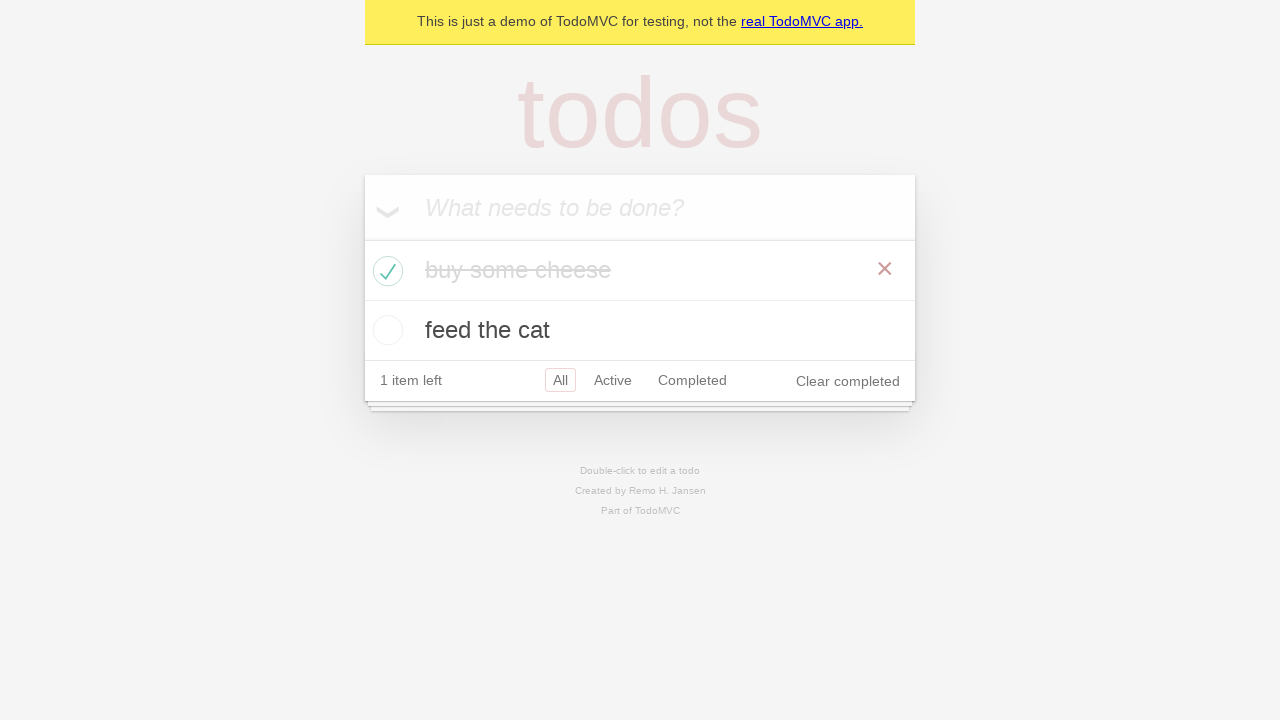

Verified todos persisted after page reload, including completed status
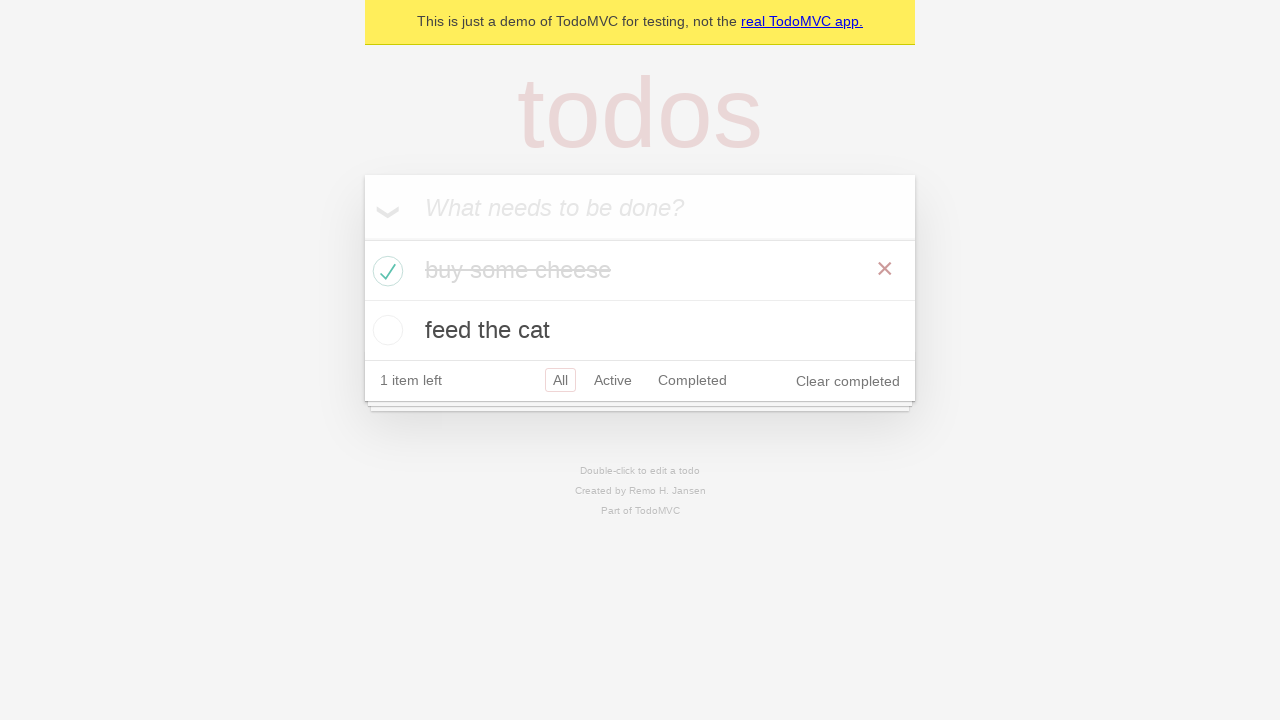

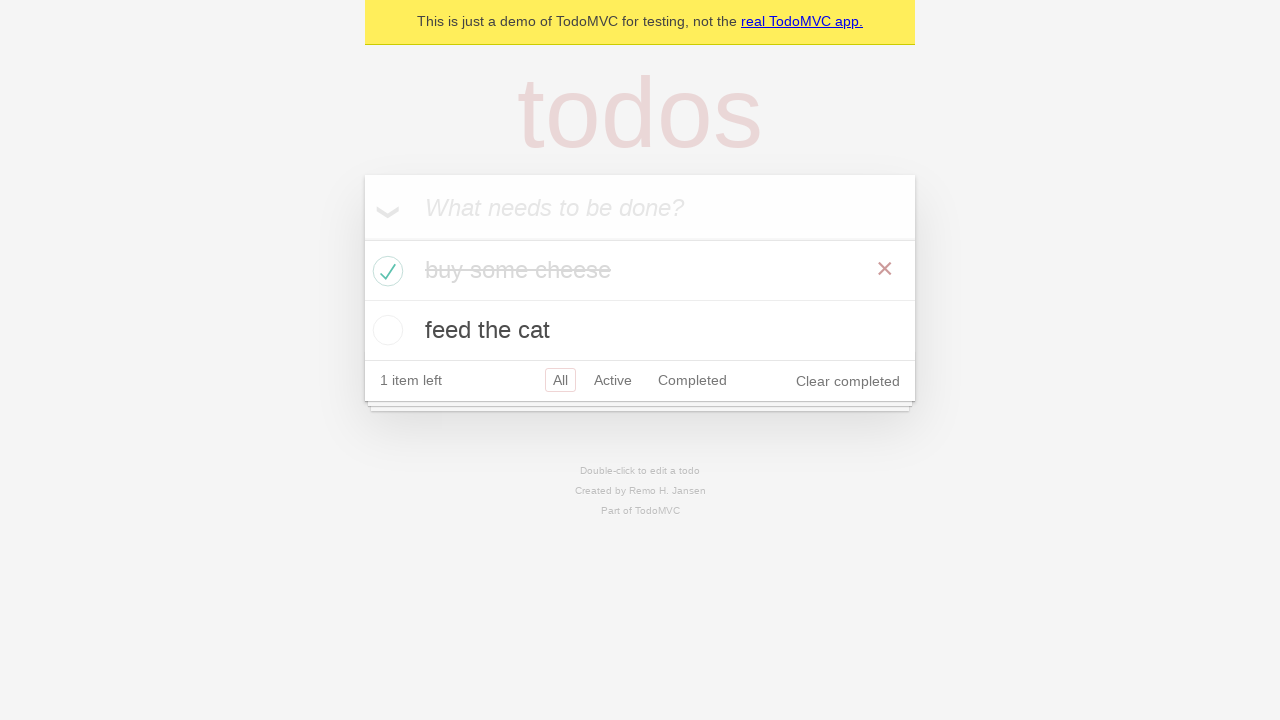